Tests keyboard shortcut to open search and enters search term on Selenium documentation

Starting URL: https://www.selenium.dev/documentation/

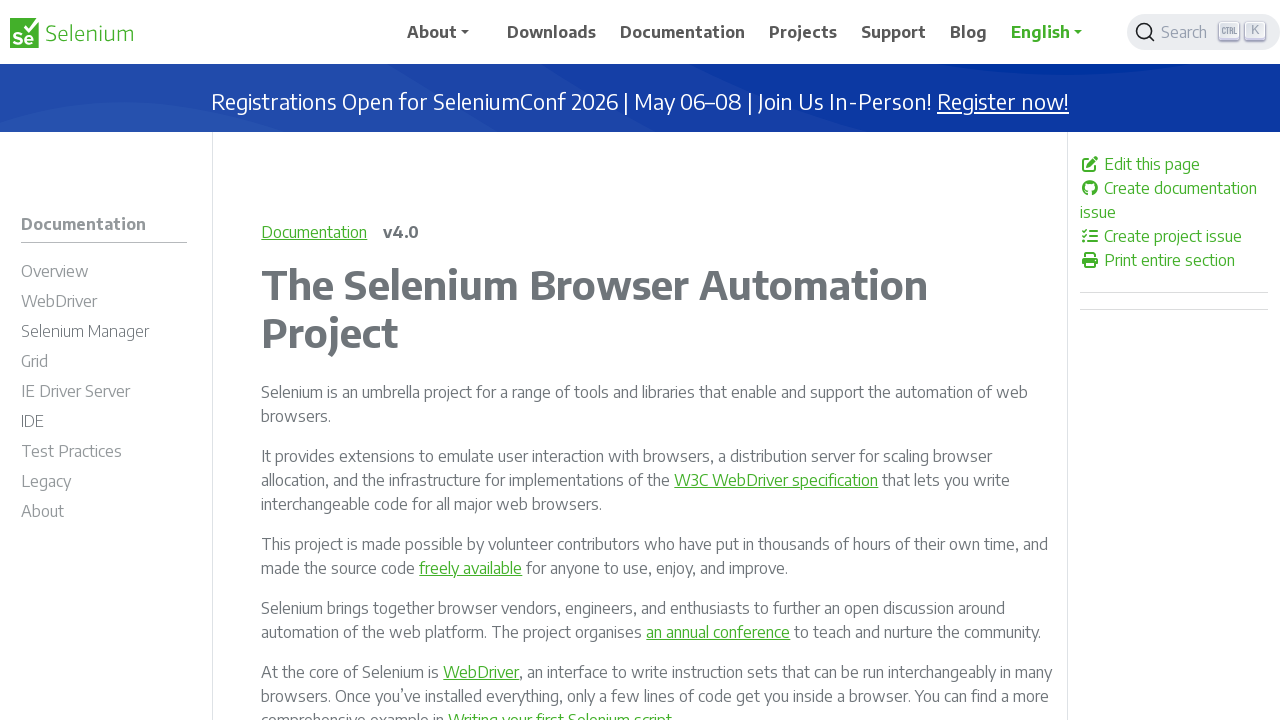

Pressed Control key down
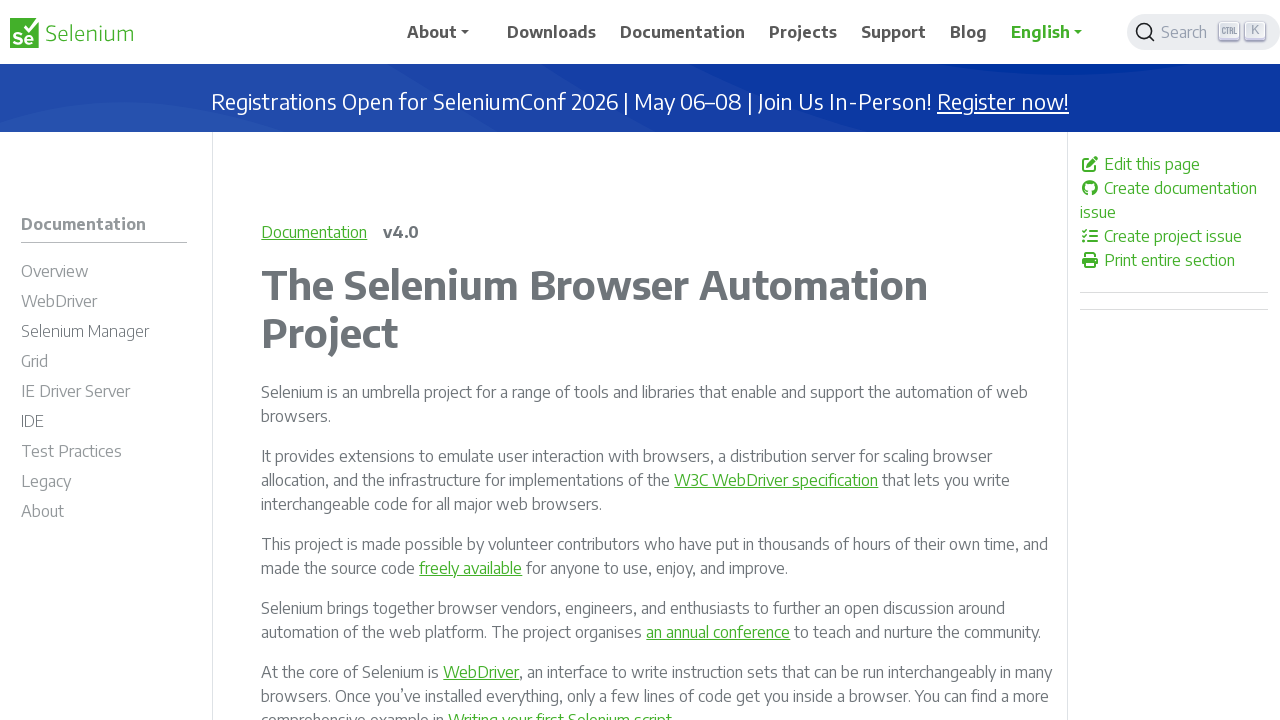

Pressed 'k' key to trigger Ctrl+K search shortcut
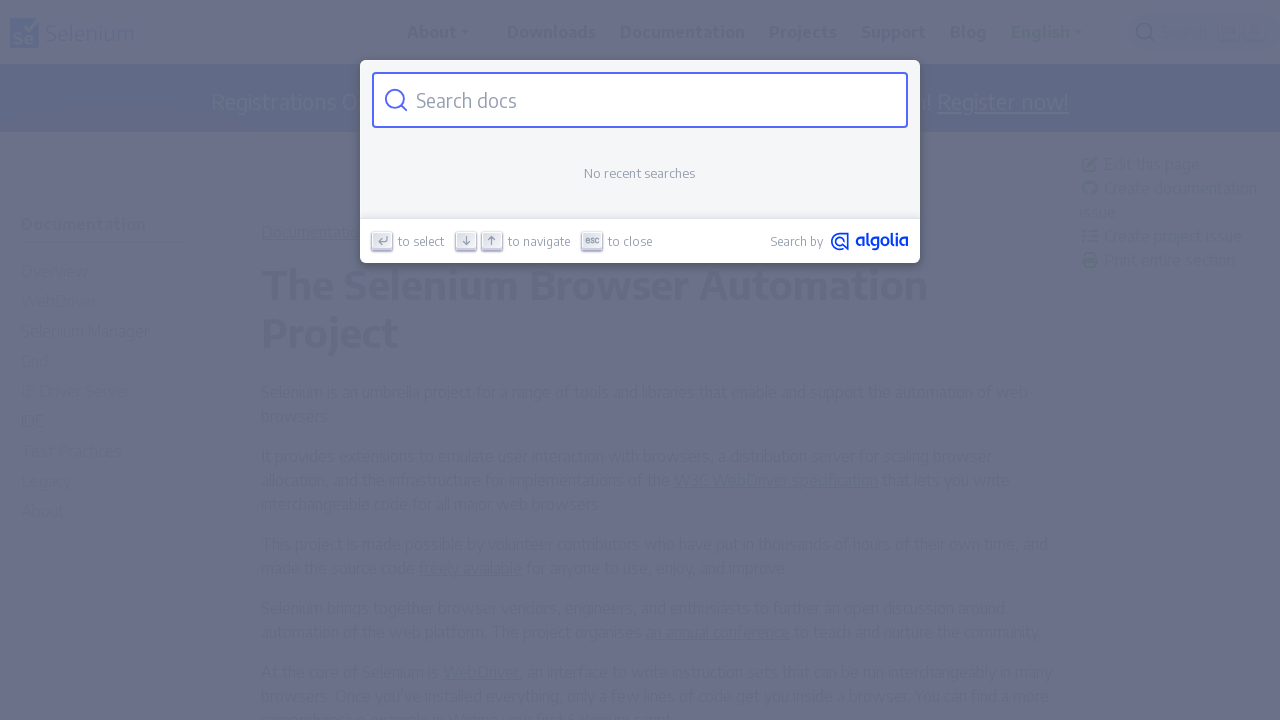

Released Control key
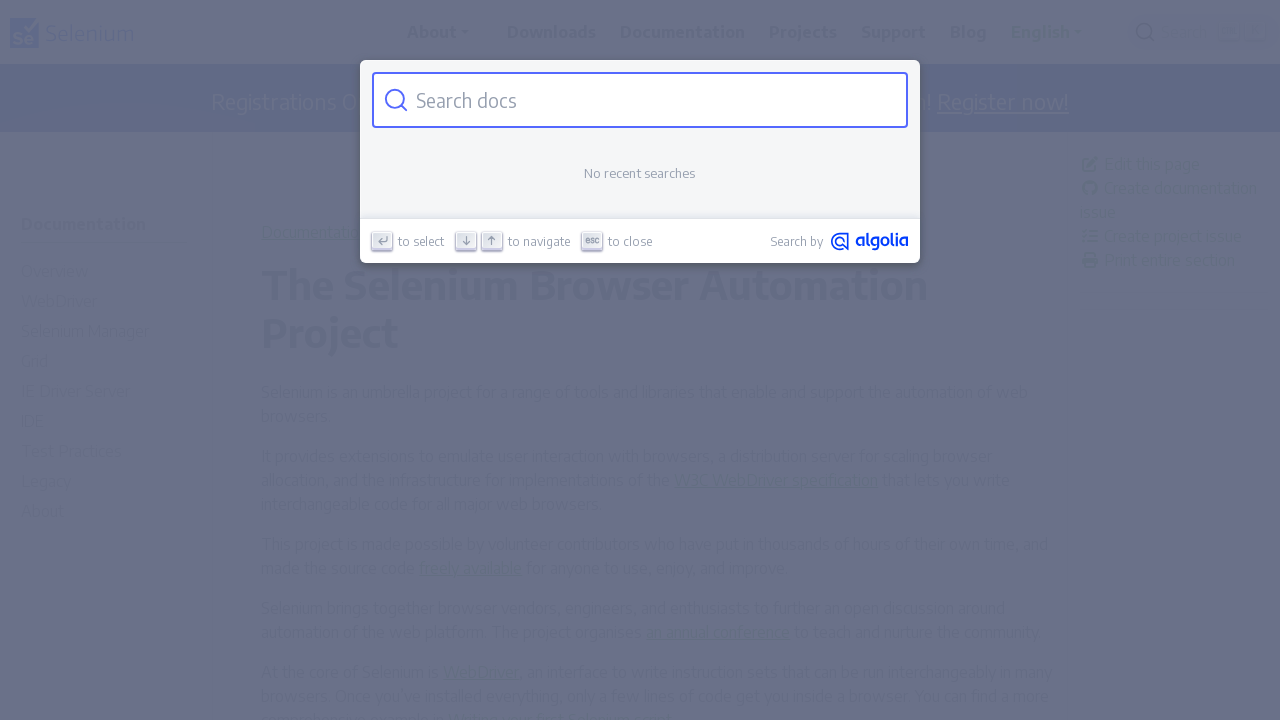

Waited 5 seconds for search dialog to open
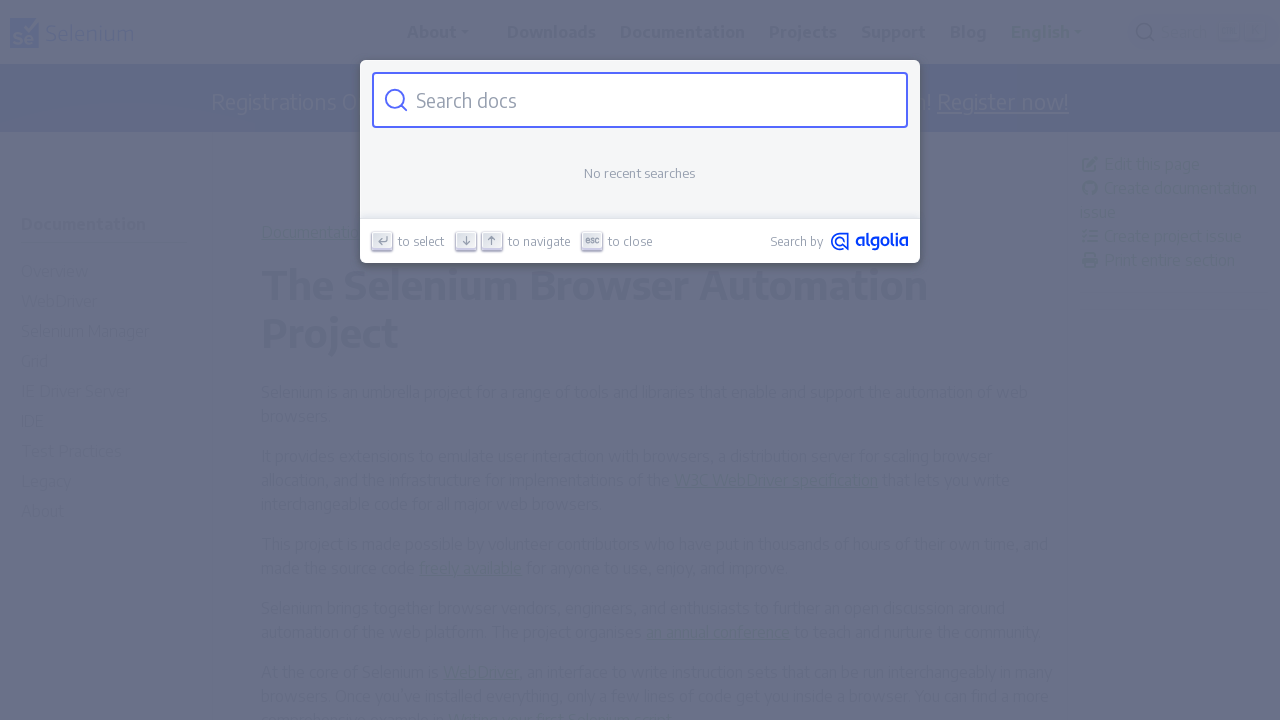

Entered 'Selenium' in search input field on #docsearch-input
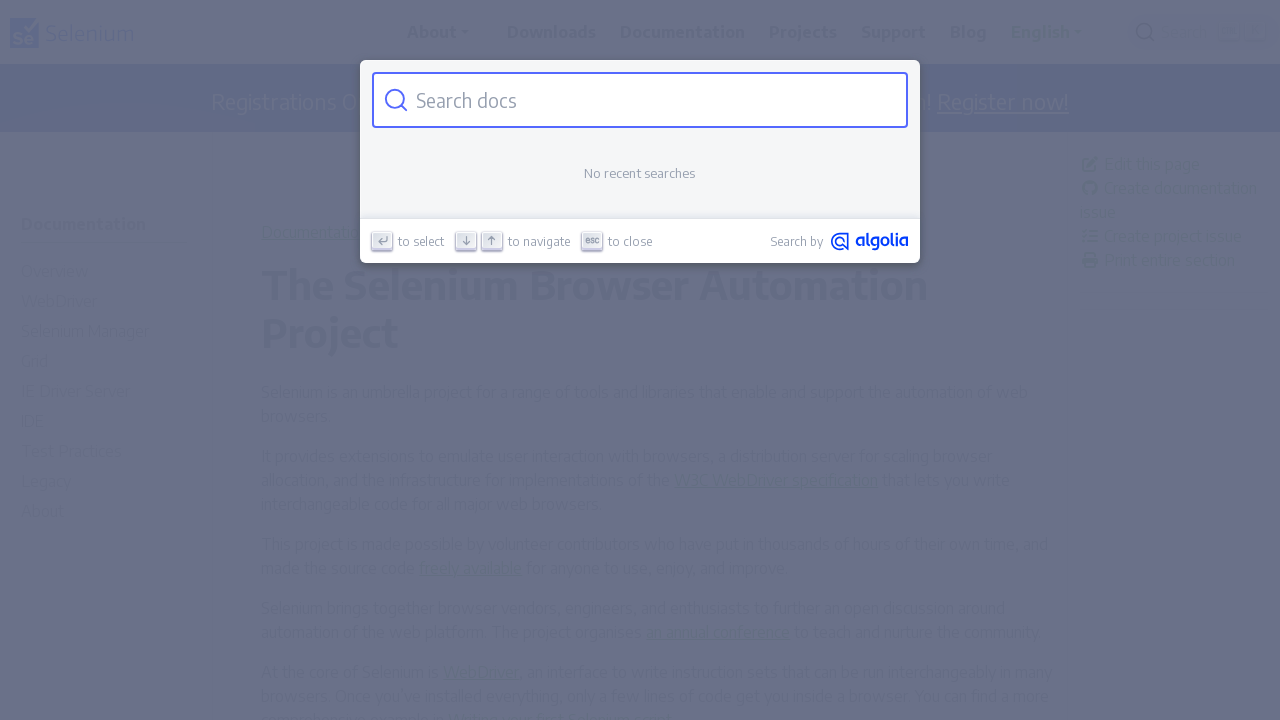

Waited 3 seconds for search results to populate
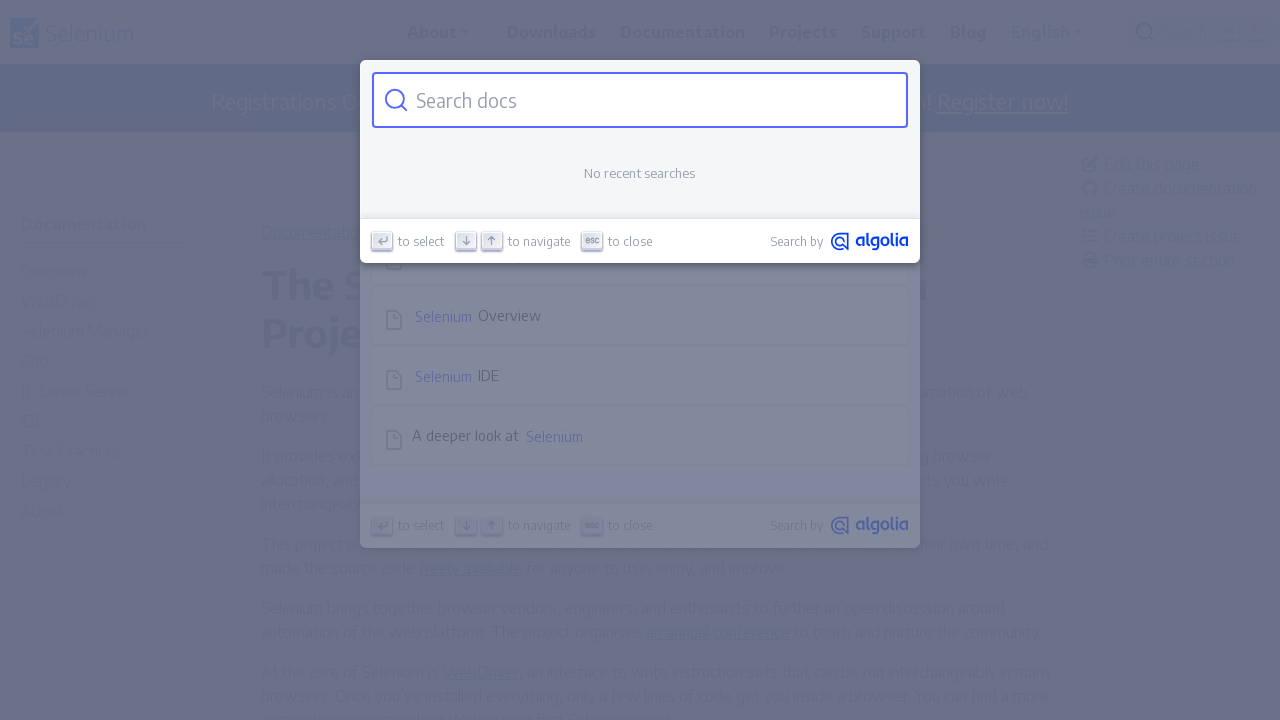

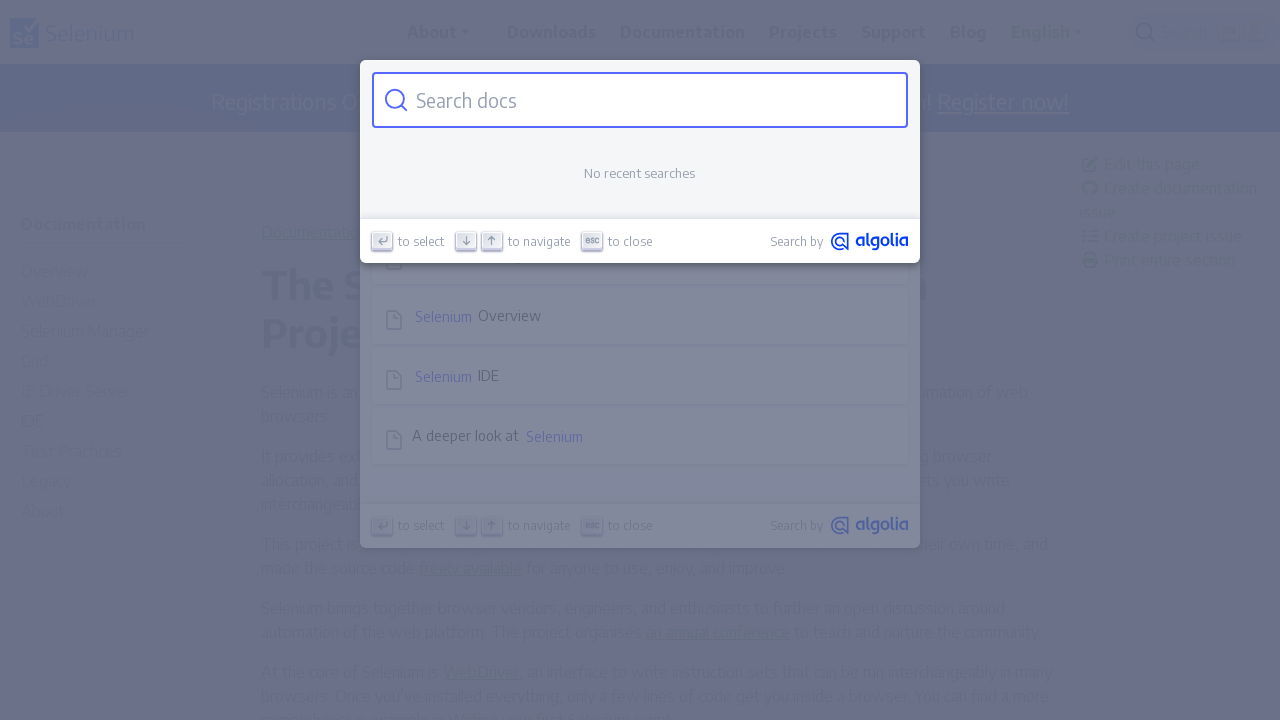